Opens each link in the footer's left column in a new tab, captures the page title, then closes the tab

Starting URL: https://rahulshettyacademy.com/AutomationPractice/

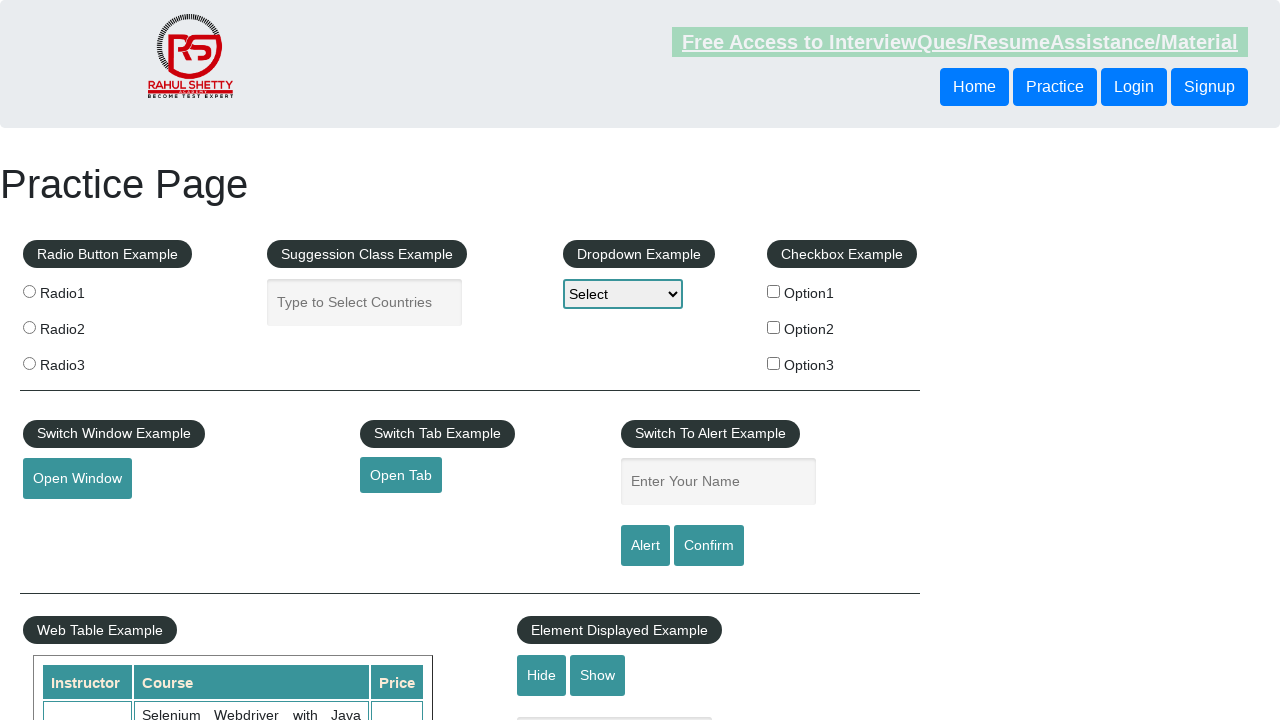

Located footer element
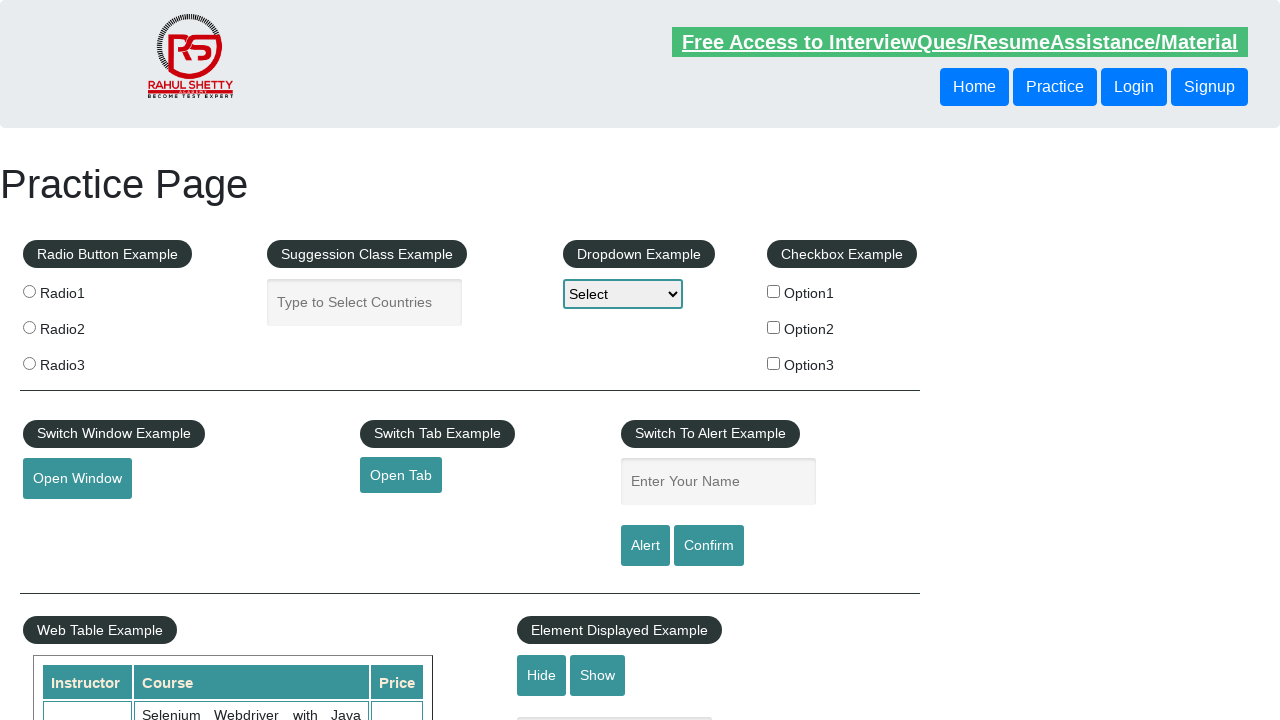

Located left column within footer
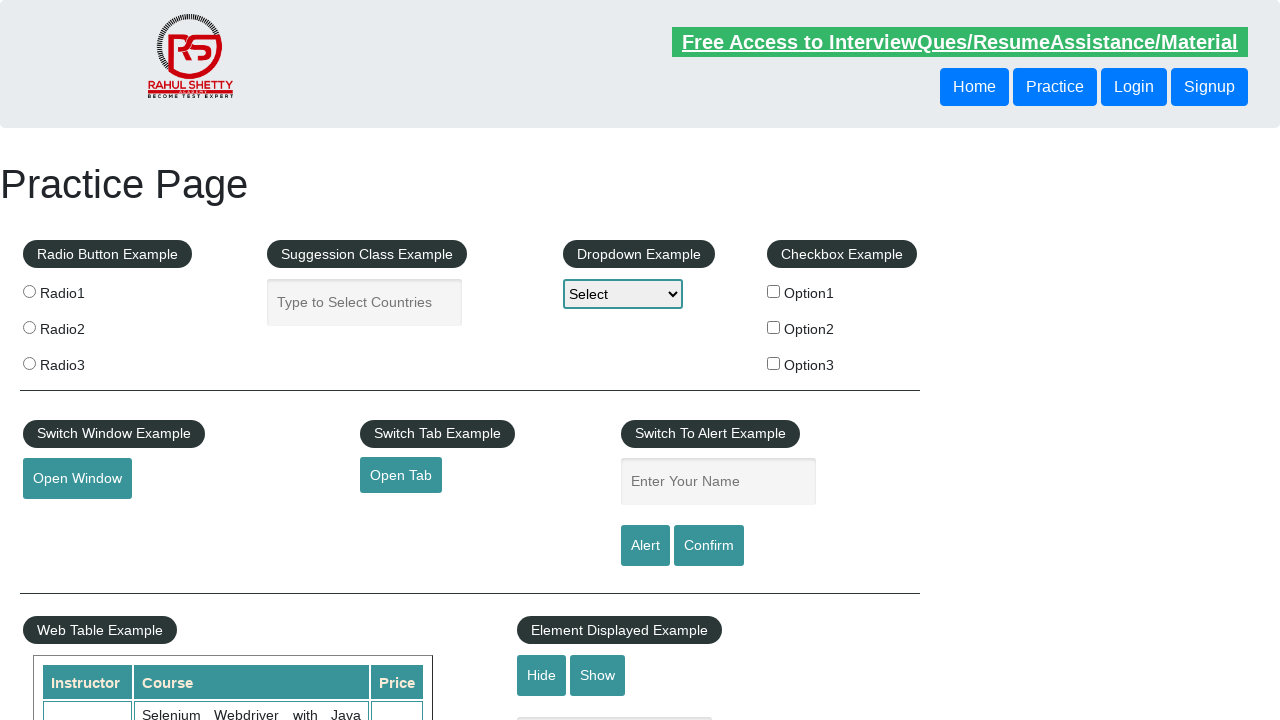

Retrieved all links from left column
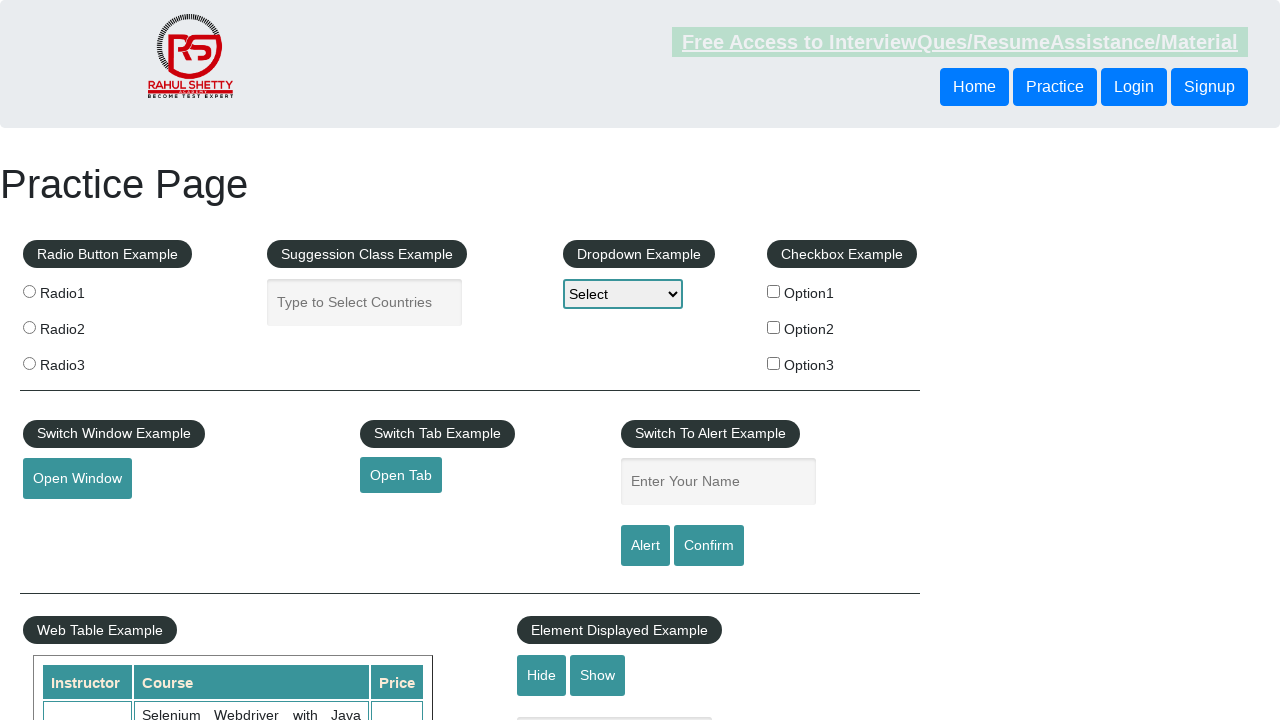

Opened link in new tab using Ctrl+Click at (157, 482) on .footer_top_agile_w3ls.gffoot.footer_style >> xpath=//table/tbody/tr/td[1]/ul >>
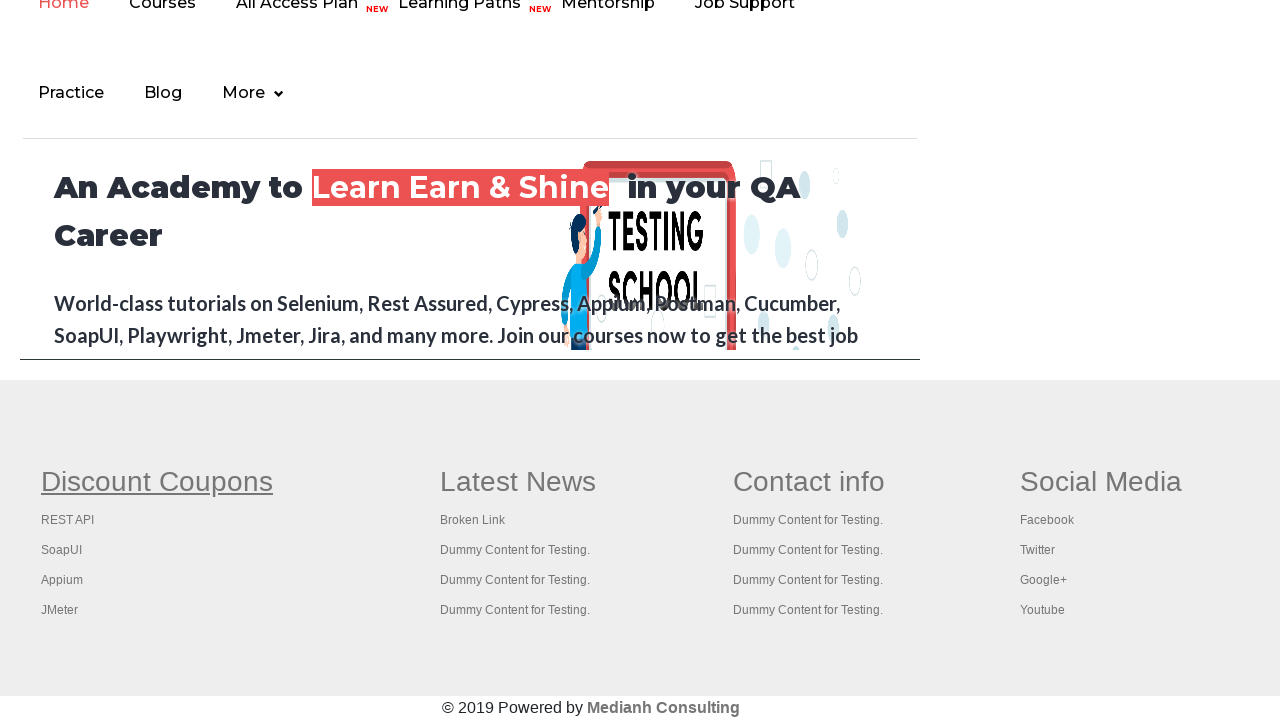

New page object obtained
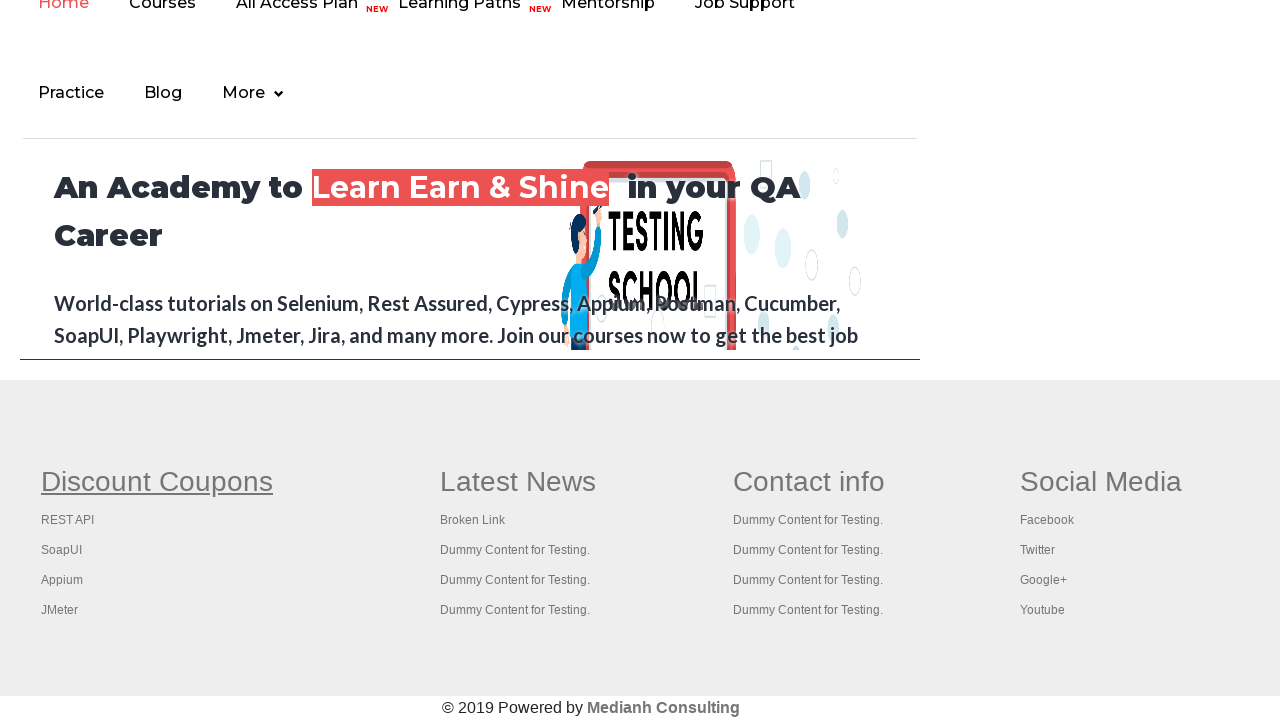

New page fully loaded
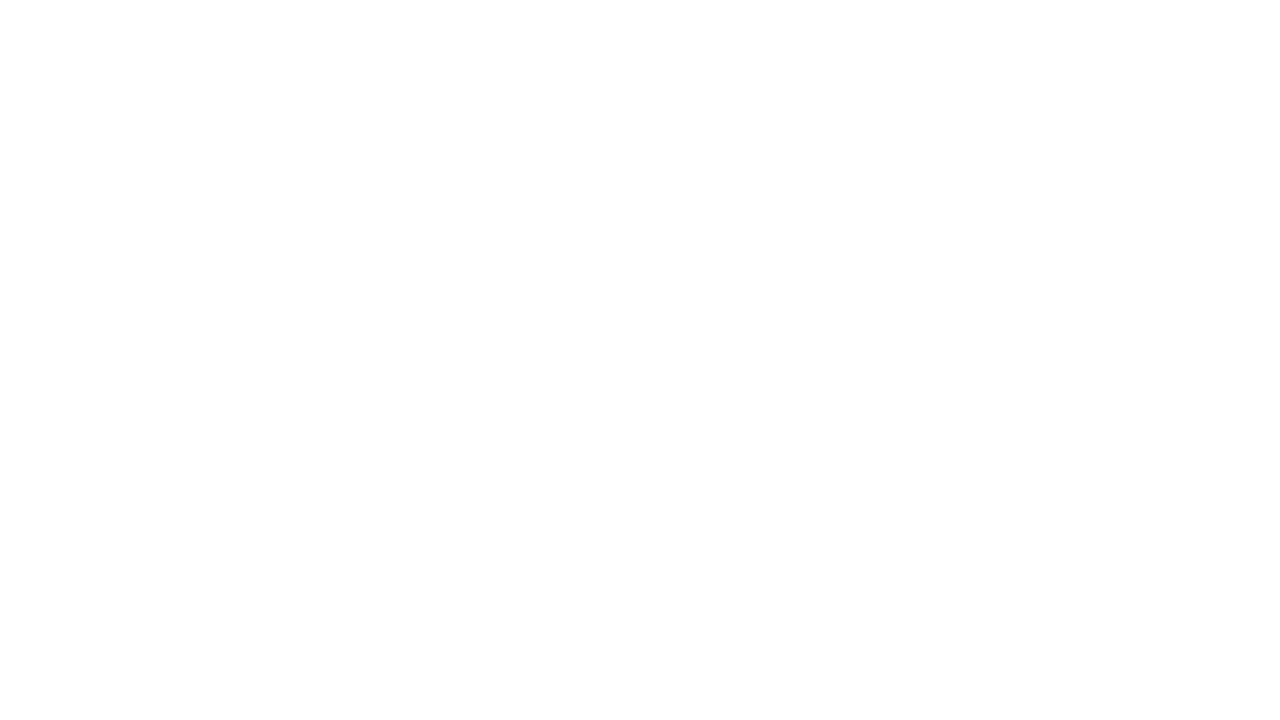

Captured page title: 
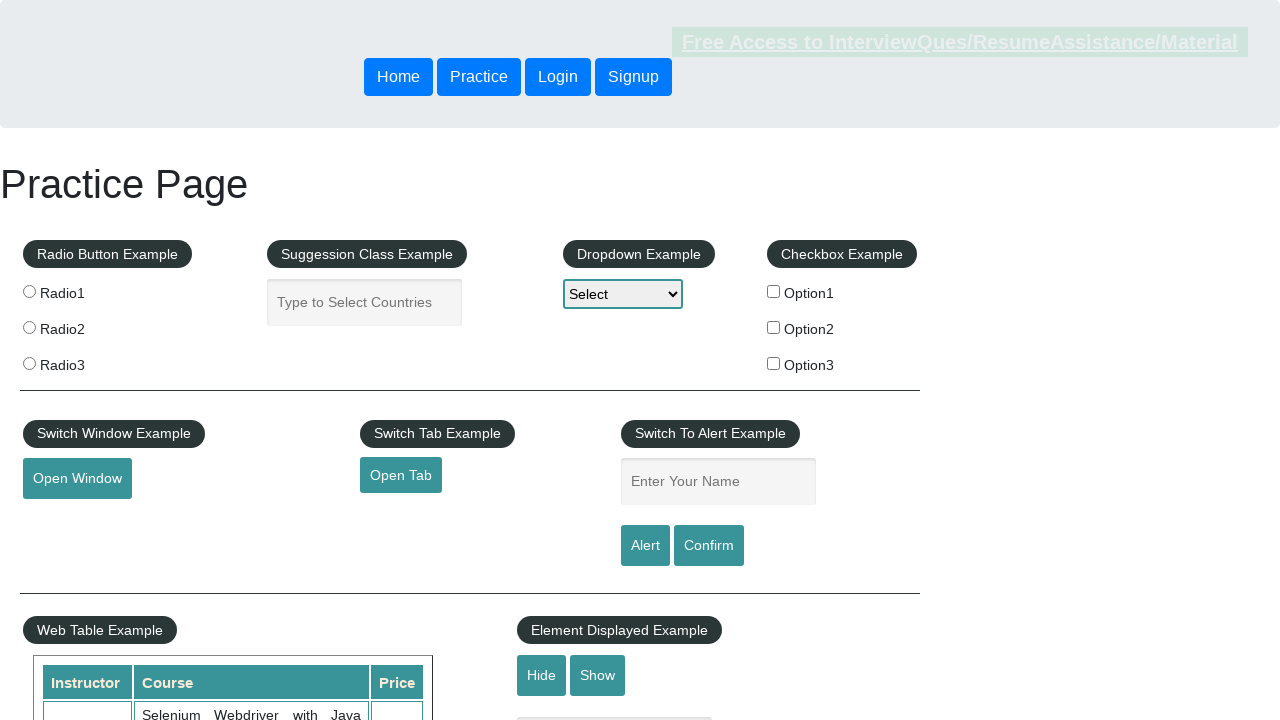

Closed new tab
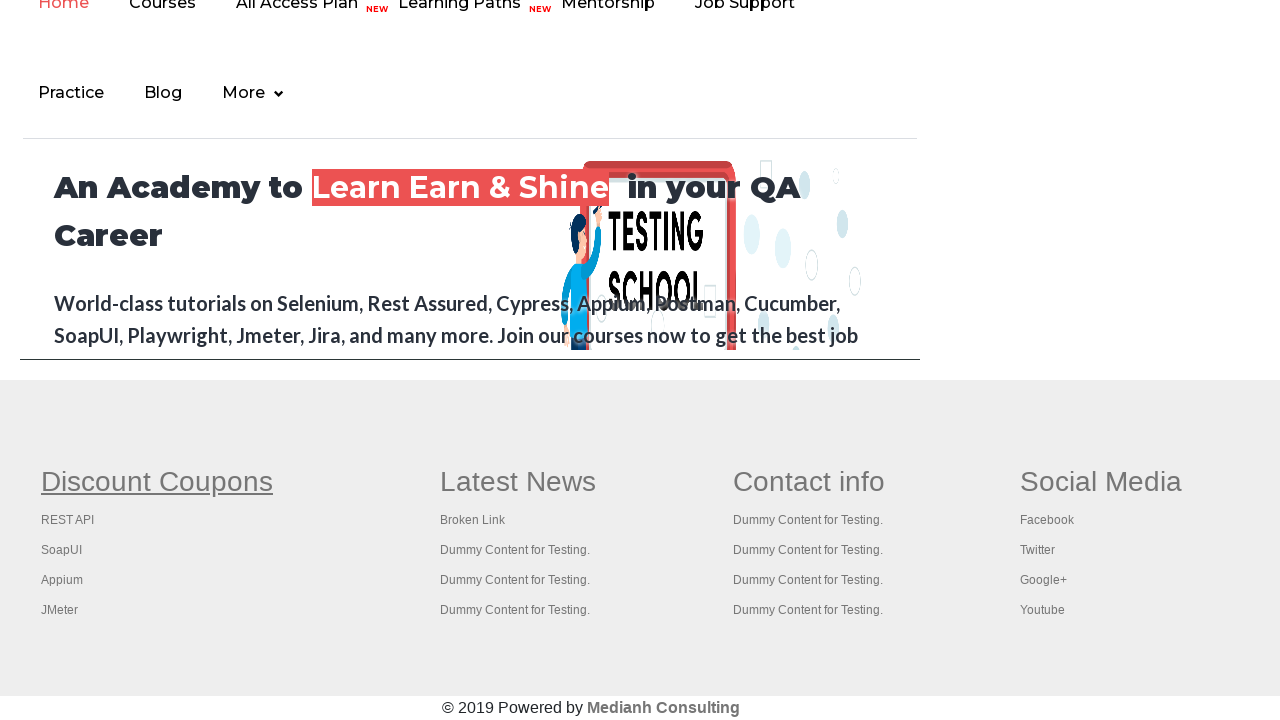

Opened link in new tab using Ctrl+Click at (68, 520) on .footer_top_agile_w3ls.gffoot.footer_style >> xpath=//table/tbody/tr/td[1]/ul >>
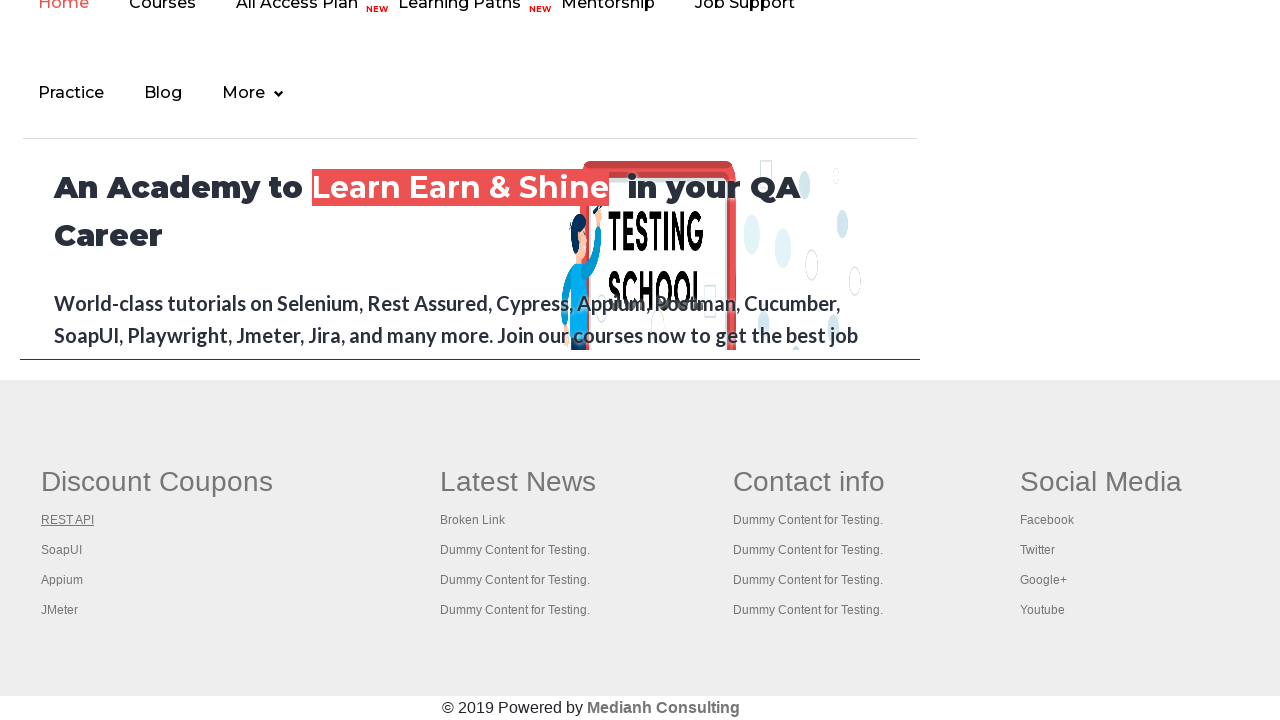

New page object obtained
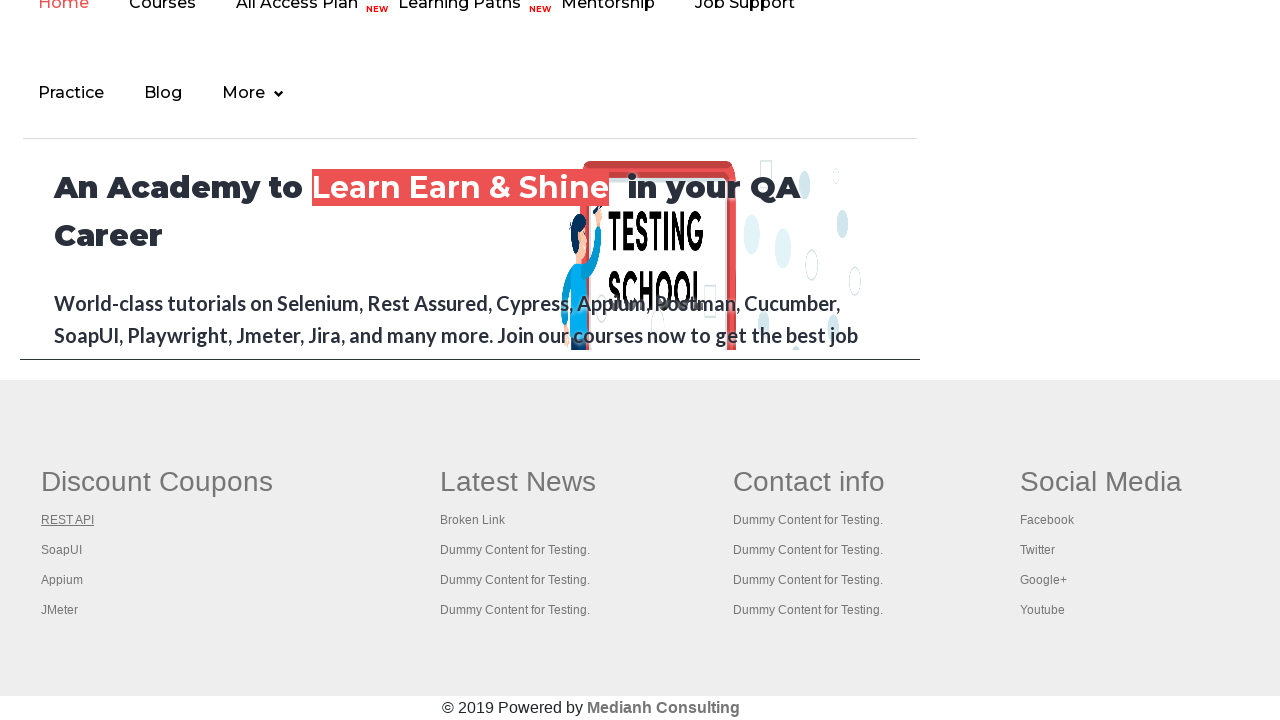

New page fully loaded
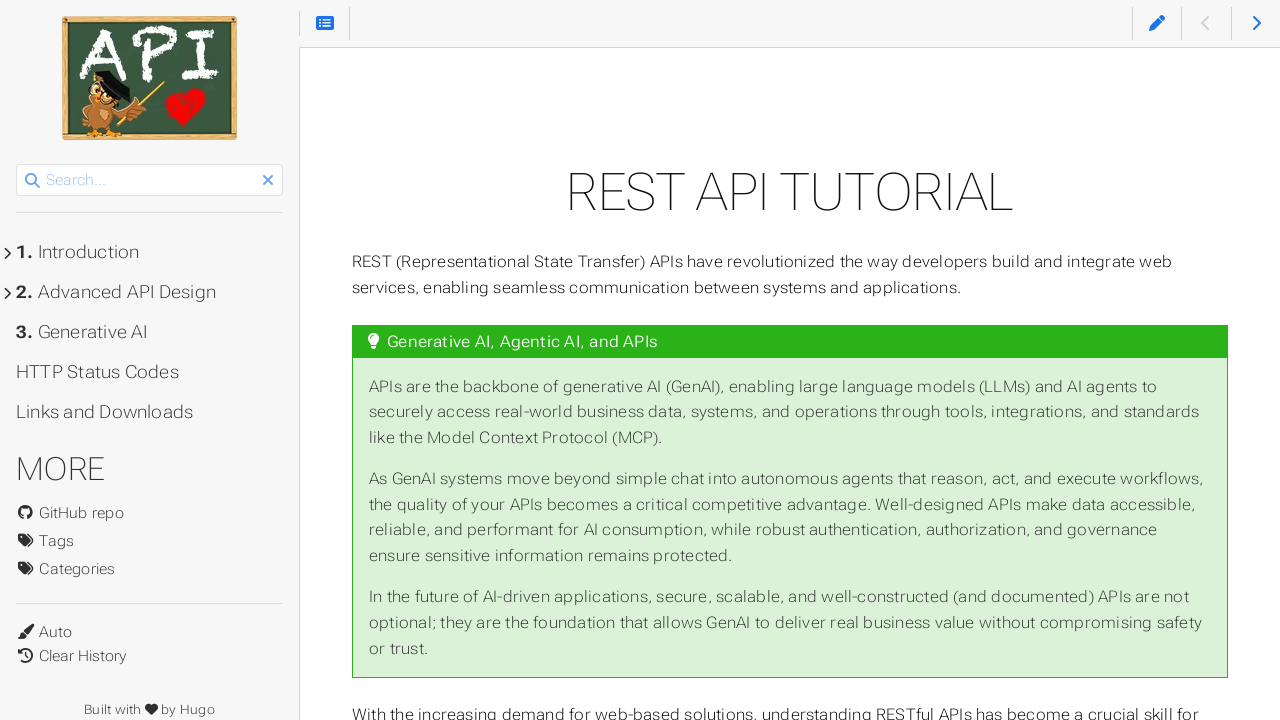

Captured page title: REST API Tutorial
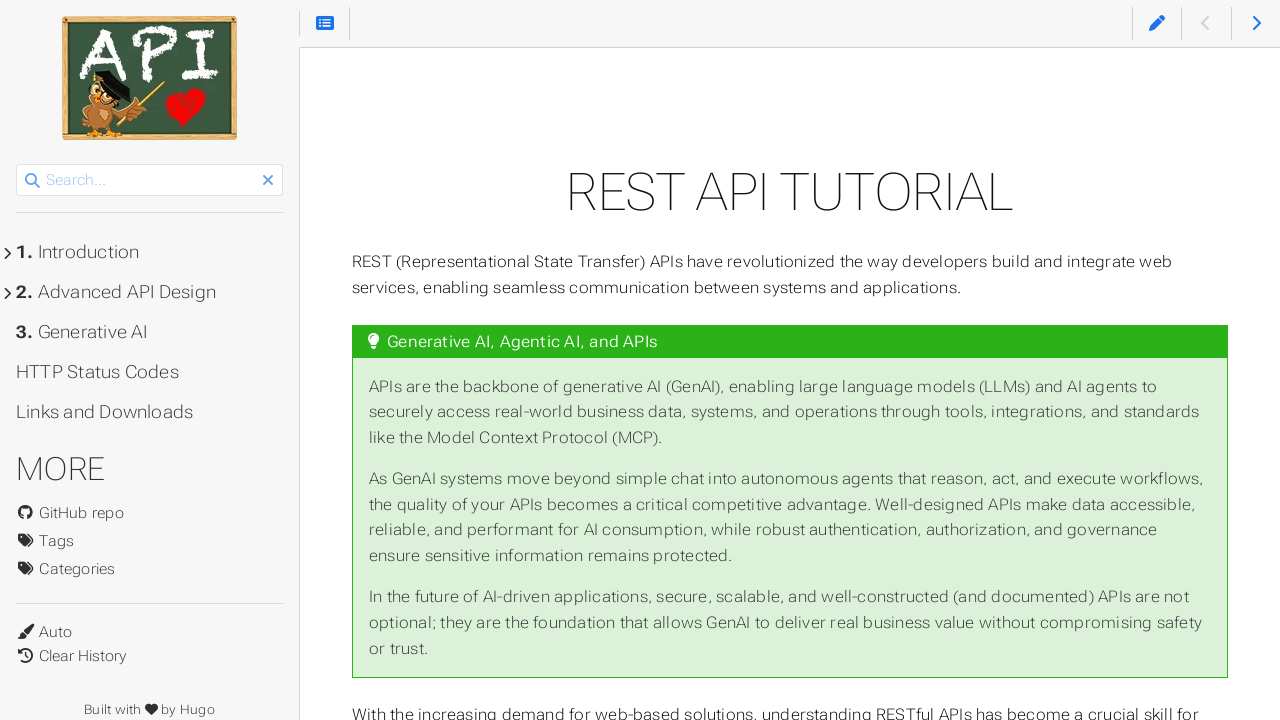

Closed new tab
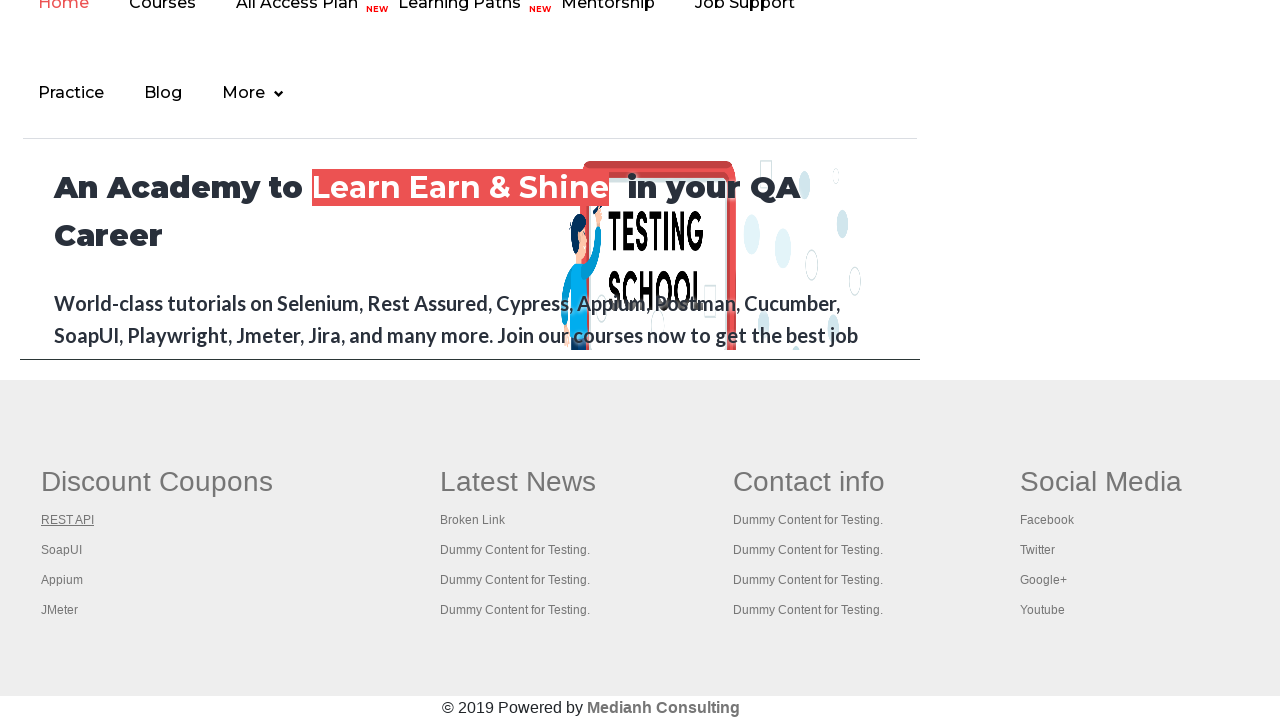

Opened link in new tab using Ctrl+Click at (62, 550) on .footer_top_agile_w3ls.gffoot.footer_style >> xpath=//table/tbody/tr/td[1]/ul >>
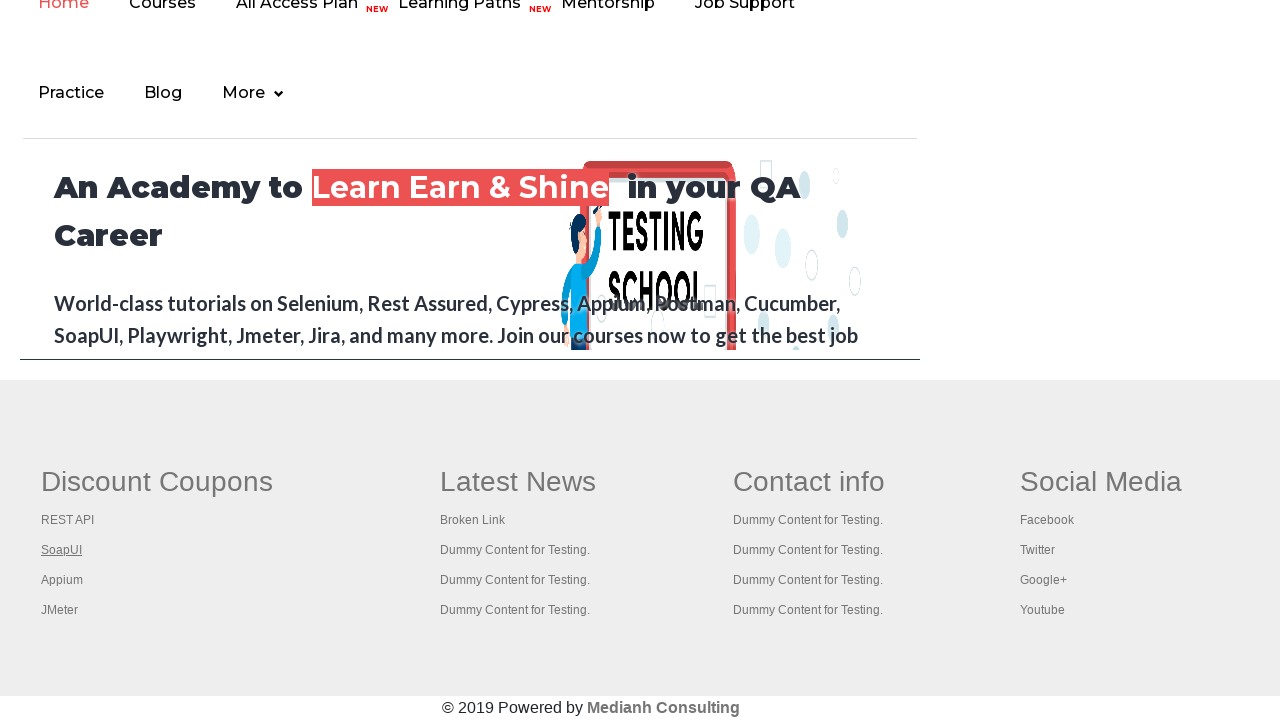

New page object obtained
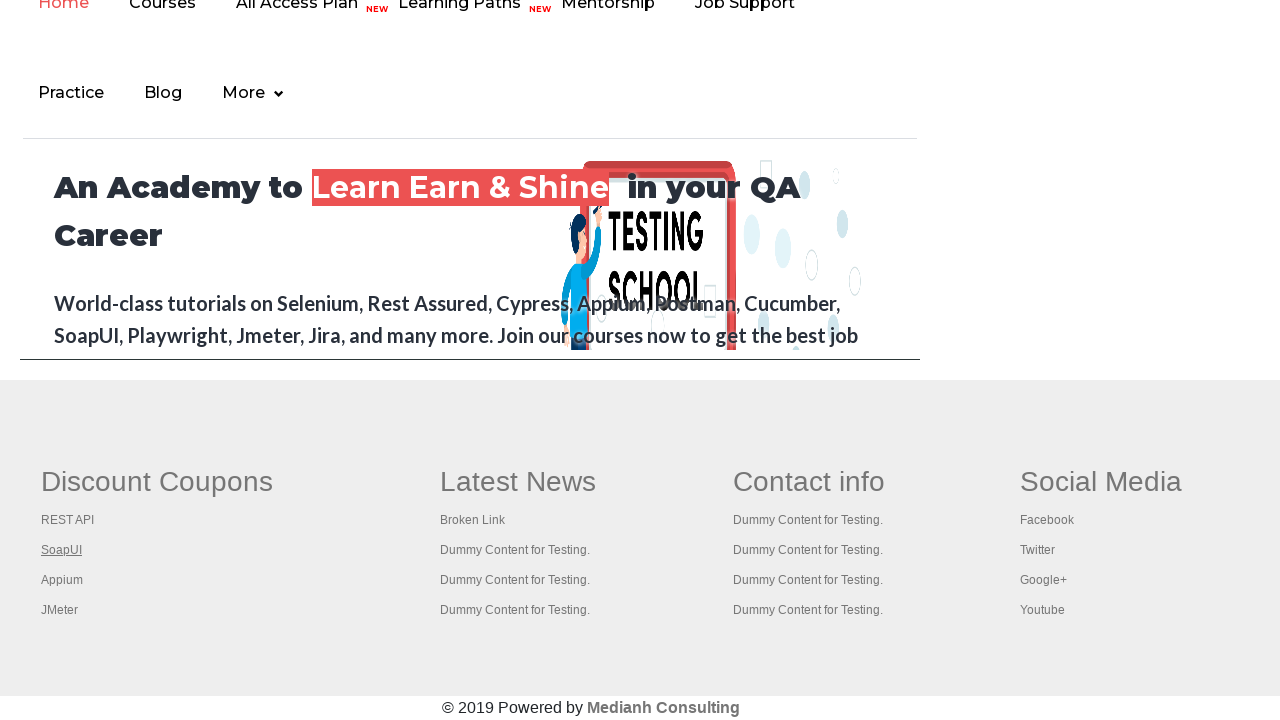

New page fully loaded
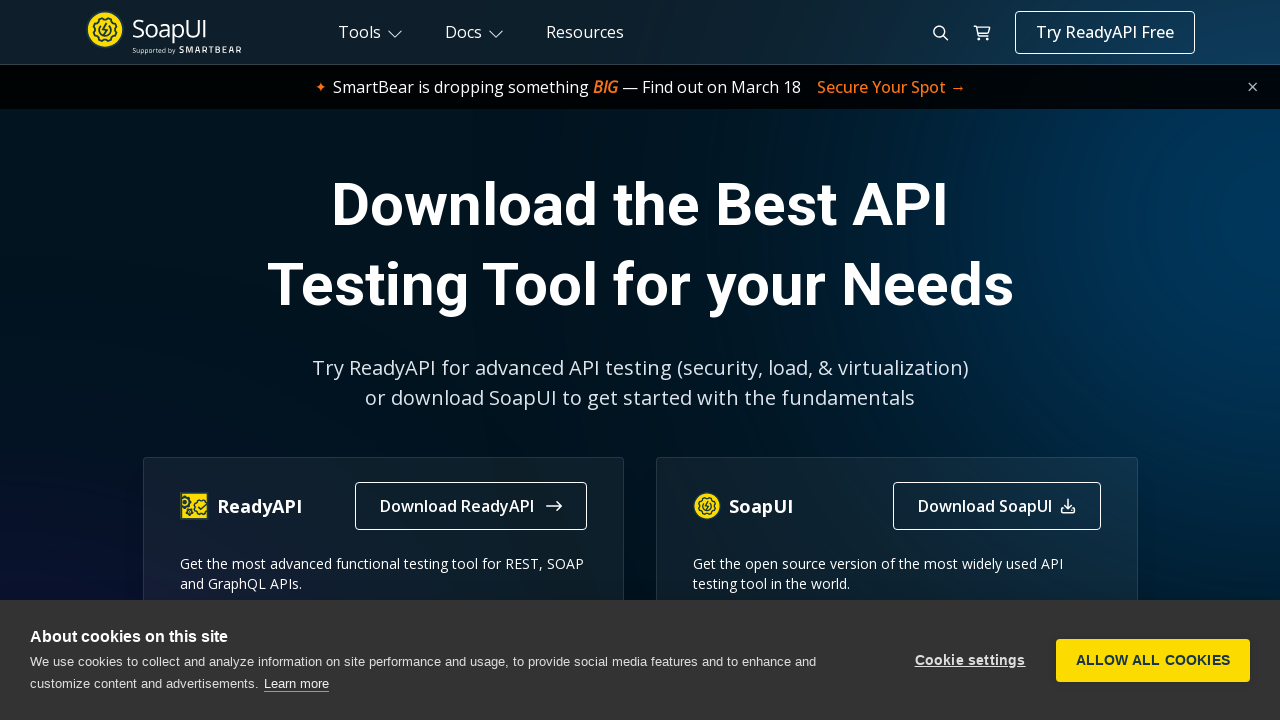

Captured page title: The World’s Most Popular API Testing Tool | SoapUI
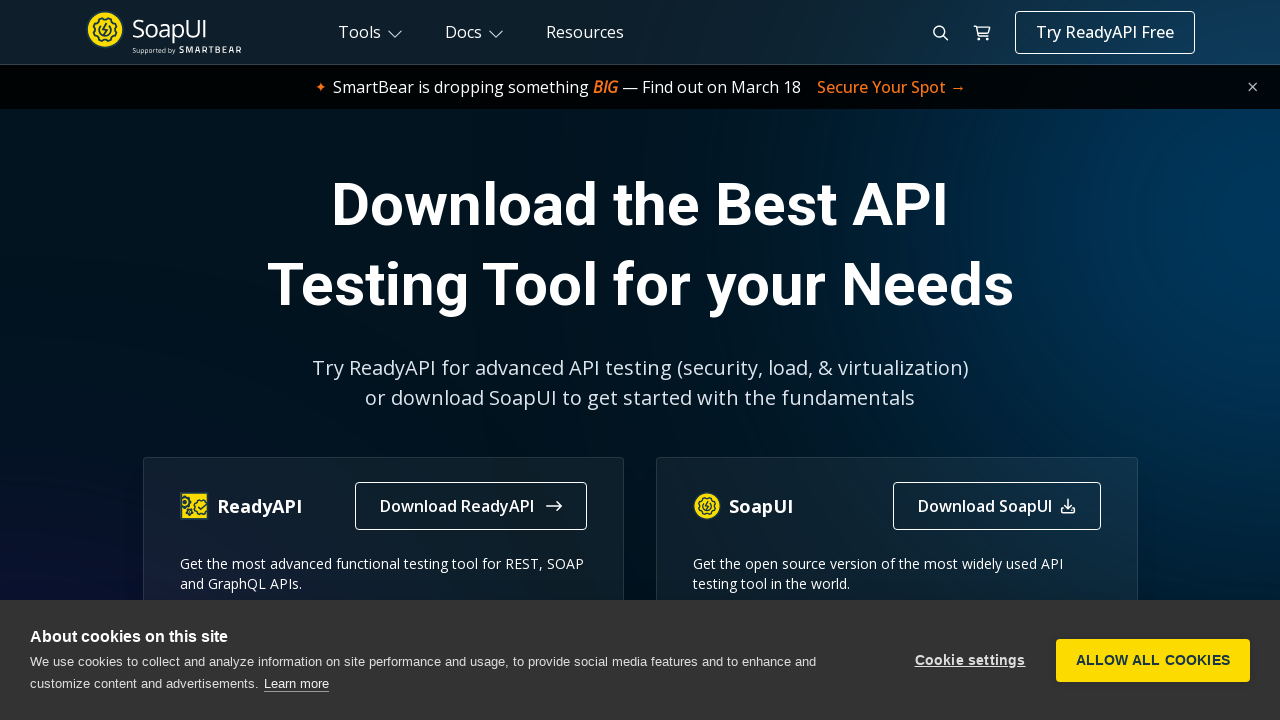

Closed new tab
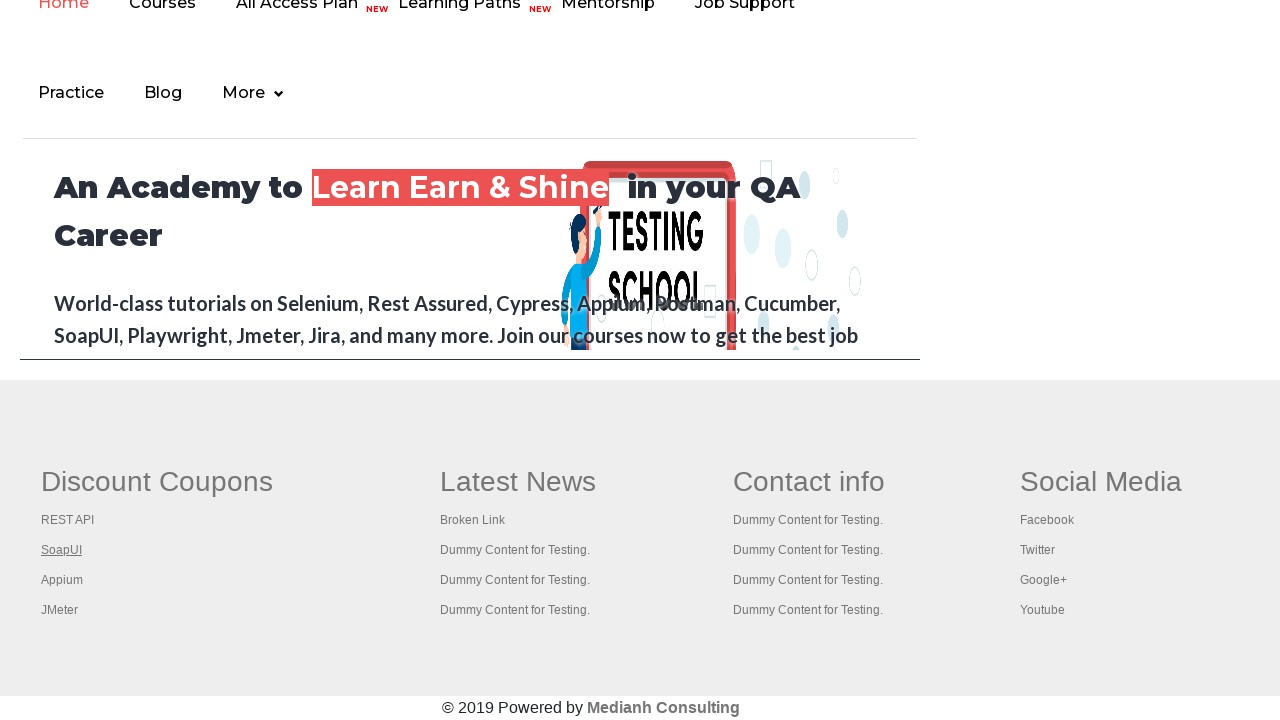

Opened link in new tab using Ctrl+Click at (62, 580) on .footer_top_agile_w3ls.gffoot.footer_style >> xpath=//table/tbody/tr/td[1]/ul >>
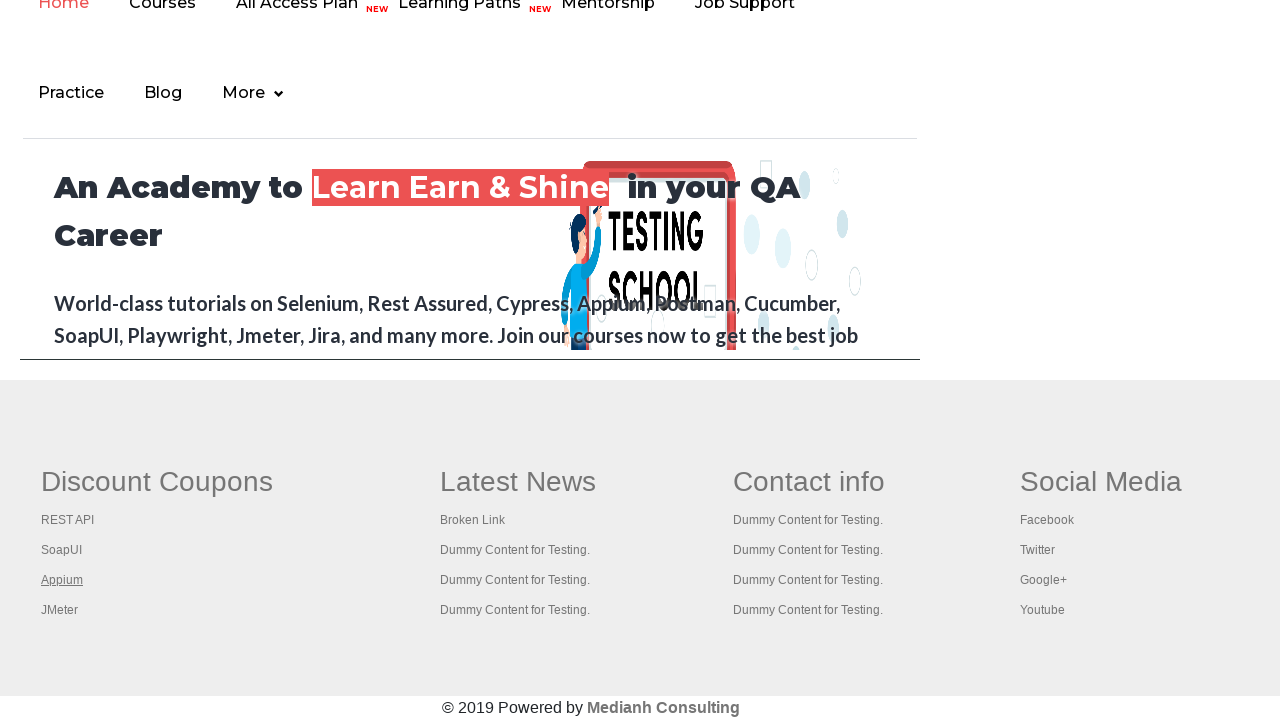

New page object obtained
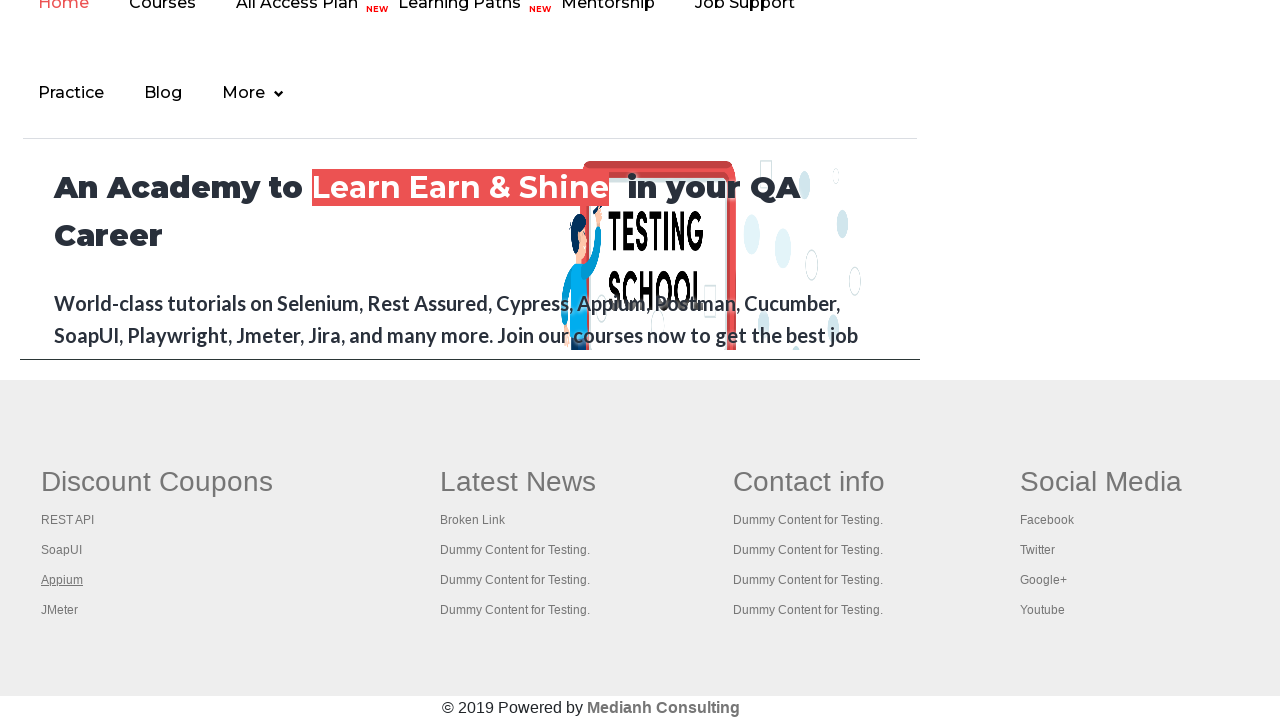

New page fully loaded
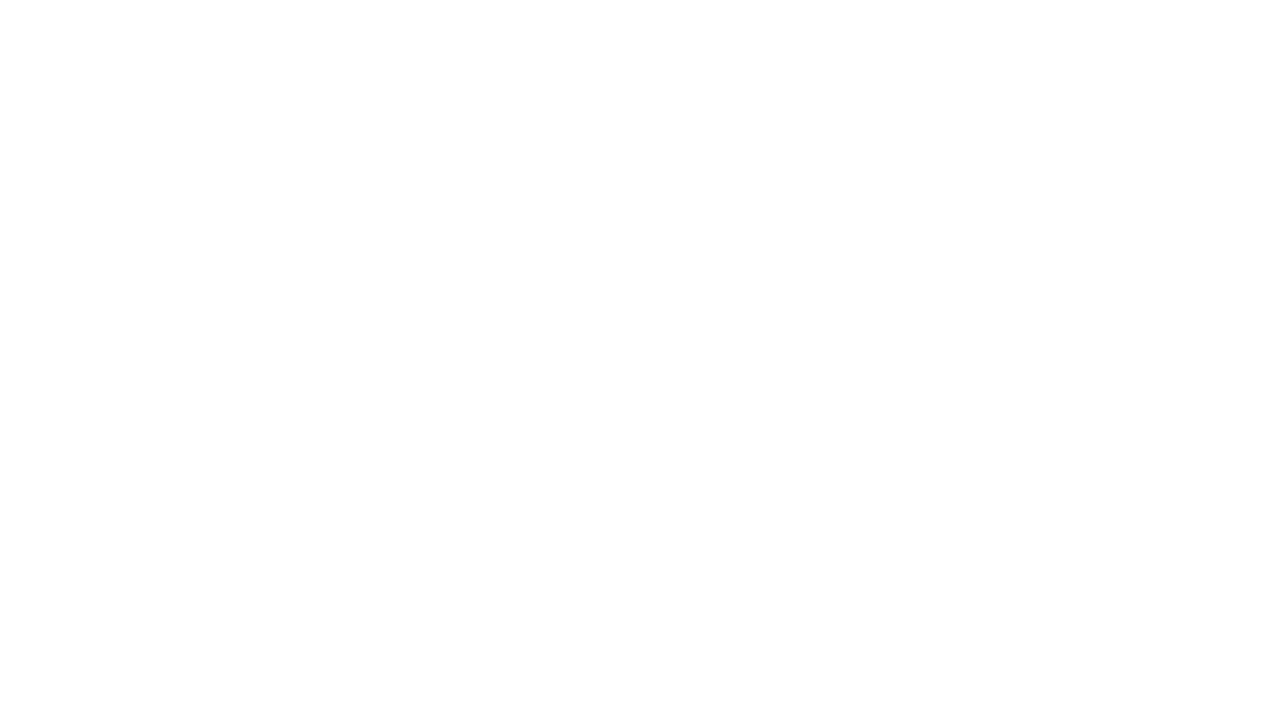

Captured page title: 
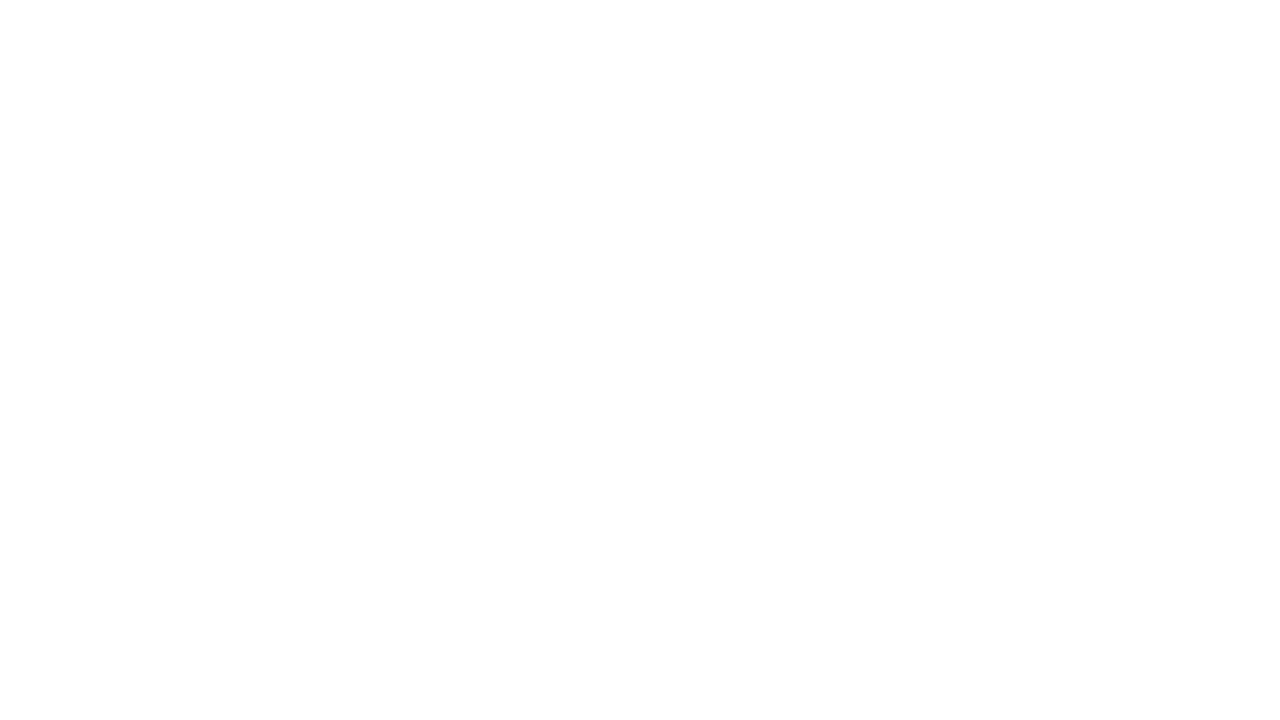

Closed new tab
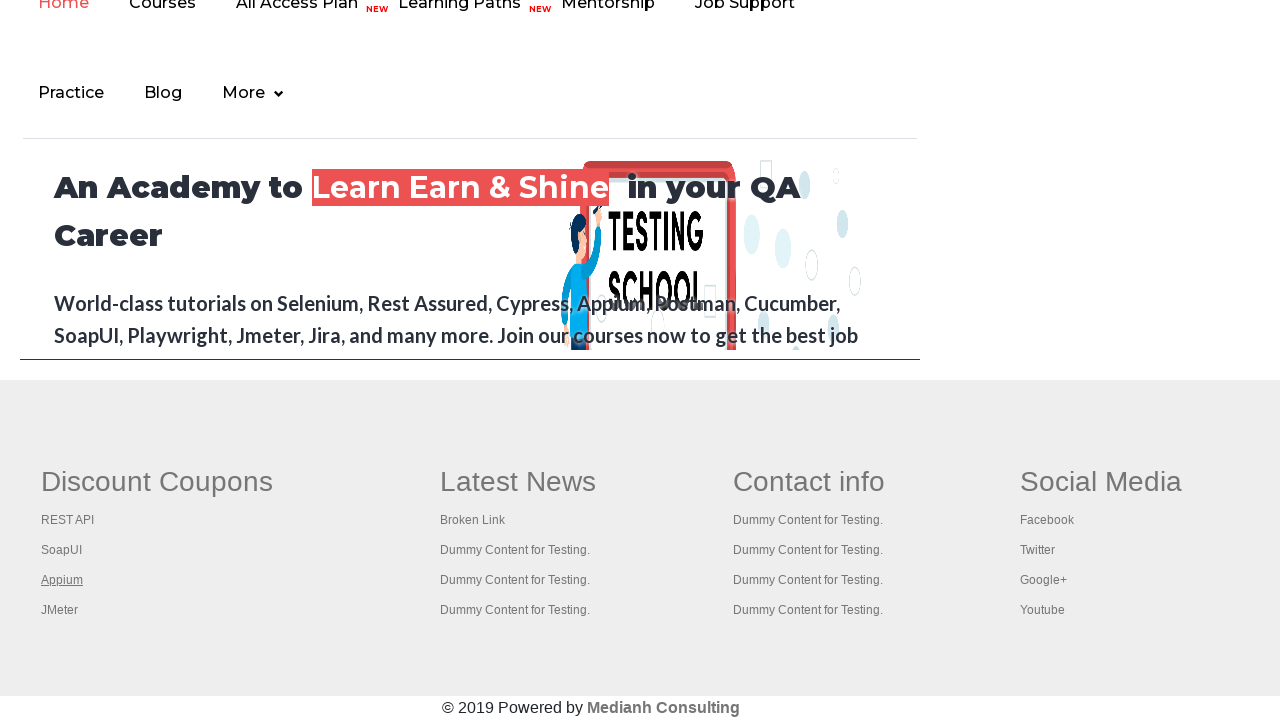

Opened link in new tab using Ctrl+Click at (60, 610) on .footer_top_agile_w3ls.gffoot.footer_style >> xpath=//table/tbody/tr/td[1]/ul >>
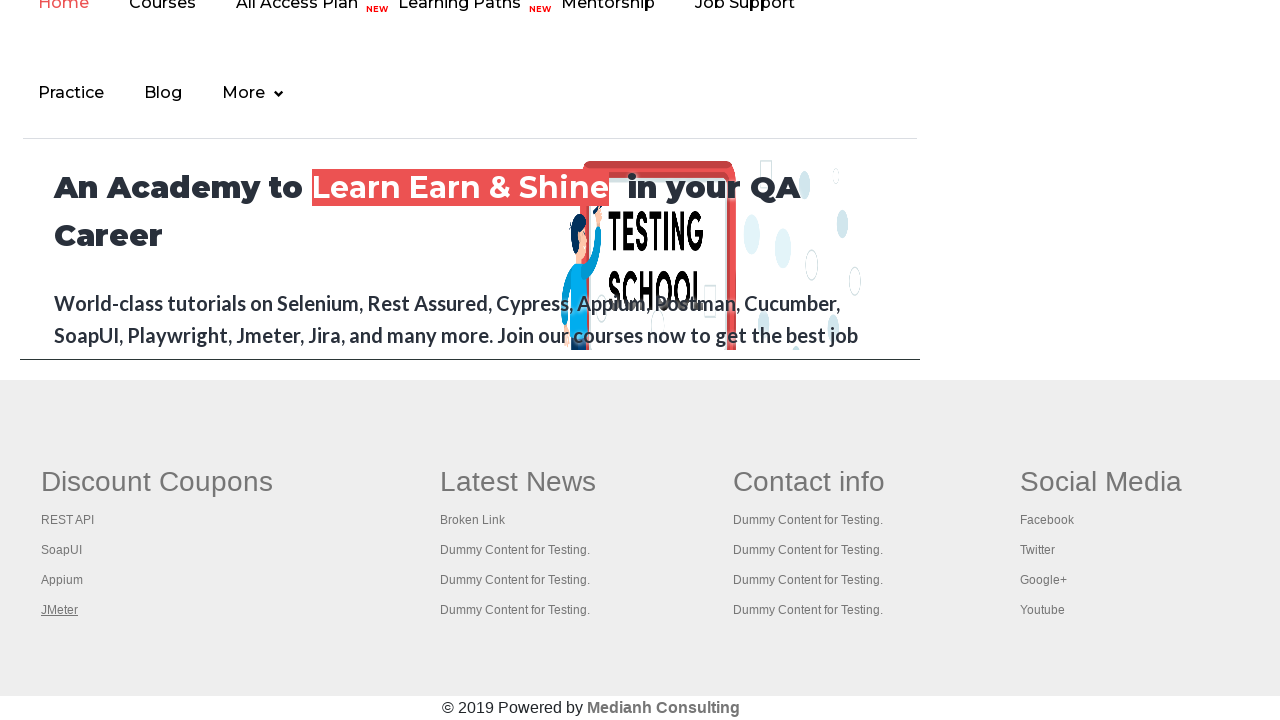

New page object obtained
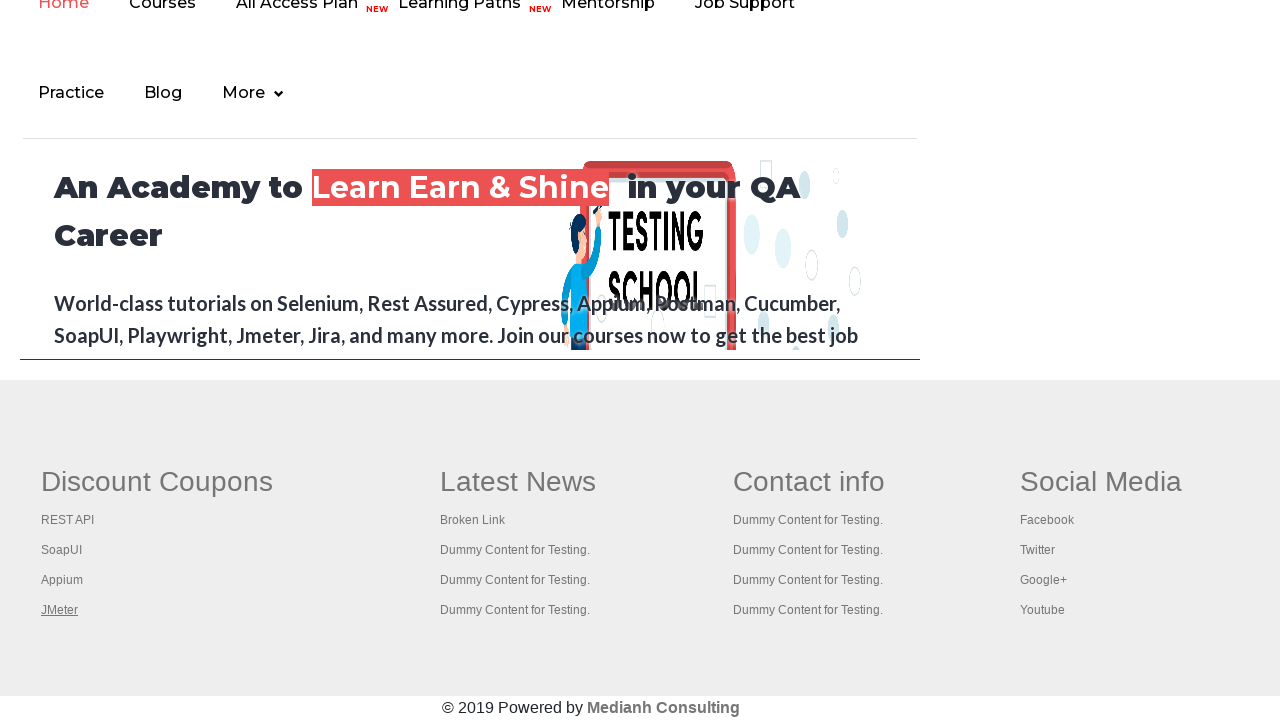

New page fully loaded
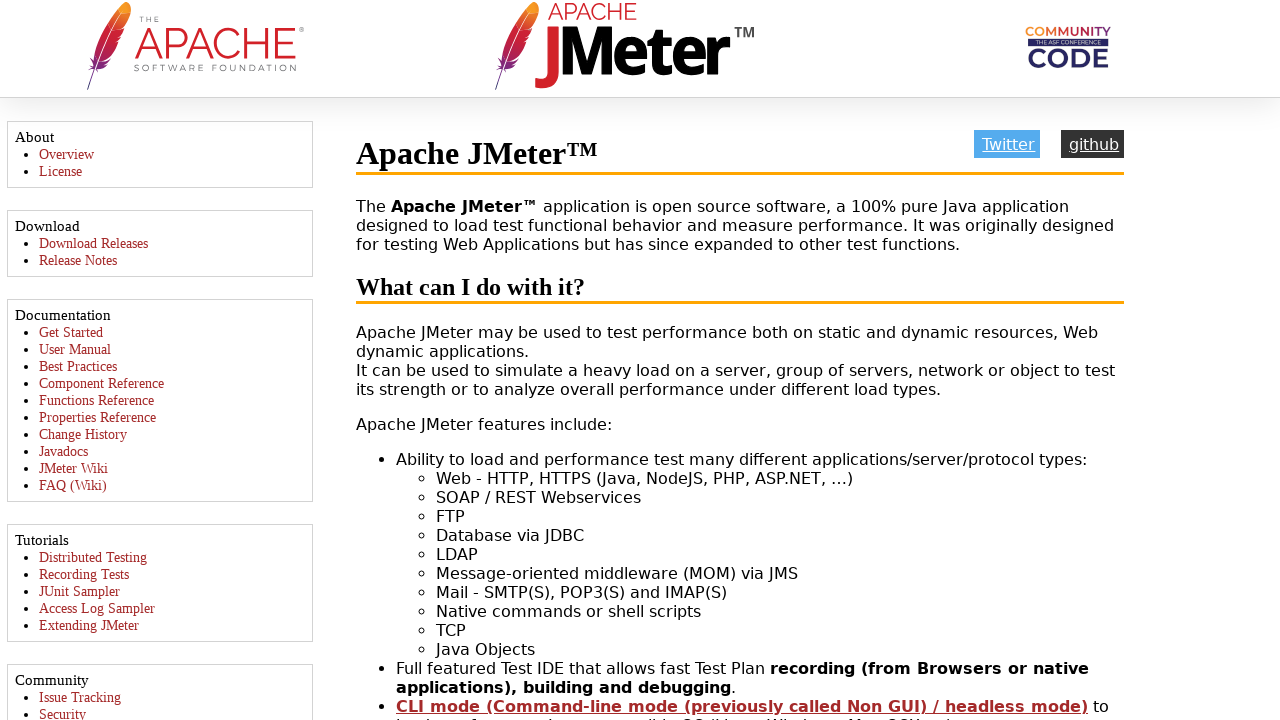

Captured page title: Apache JMeter - Apache JMeter™
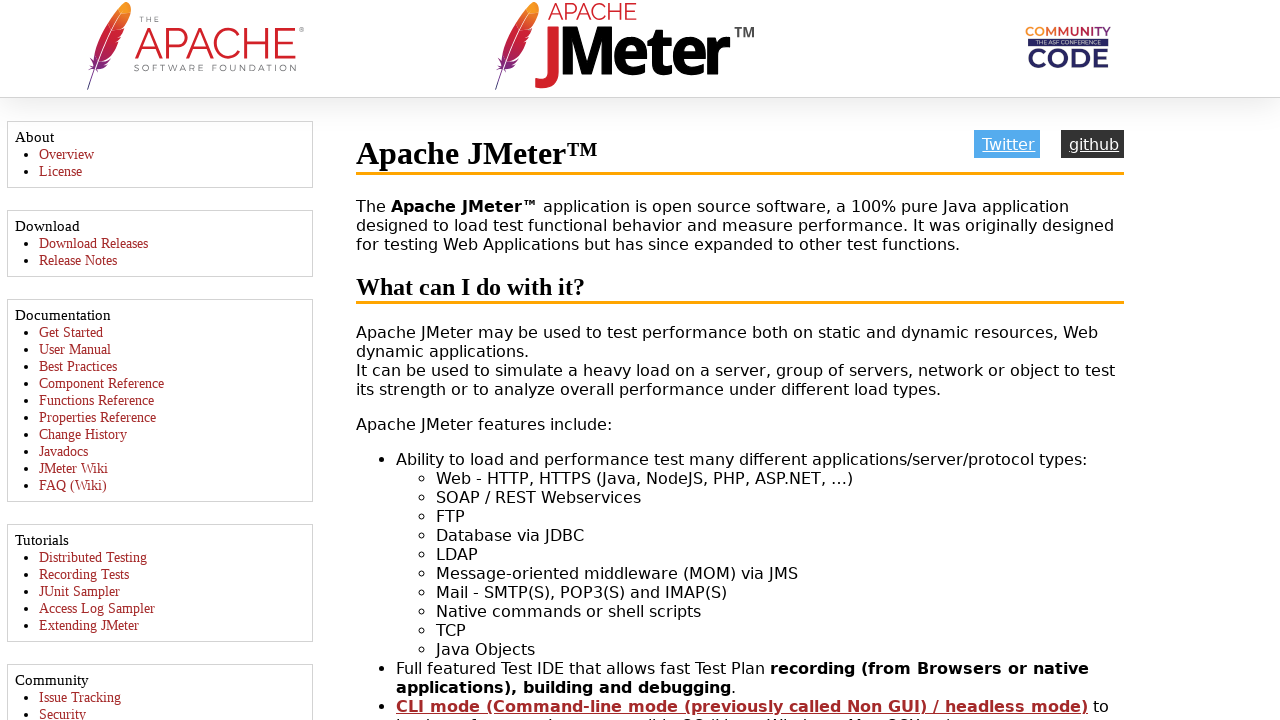

Closed new tab
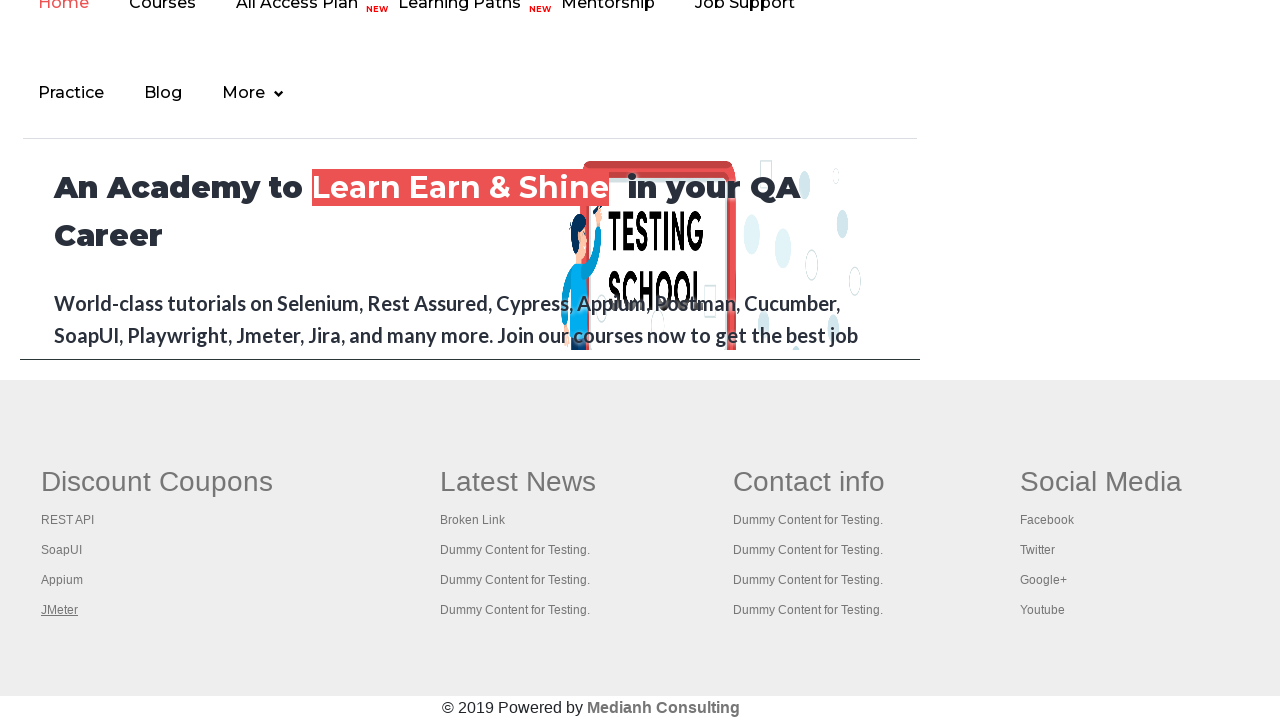

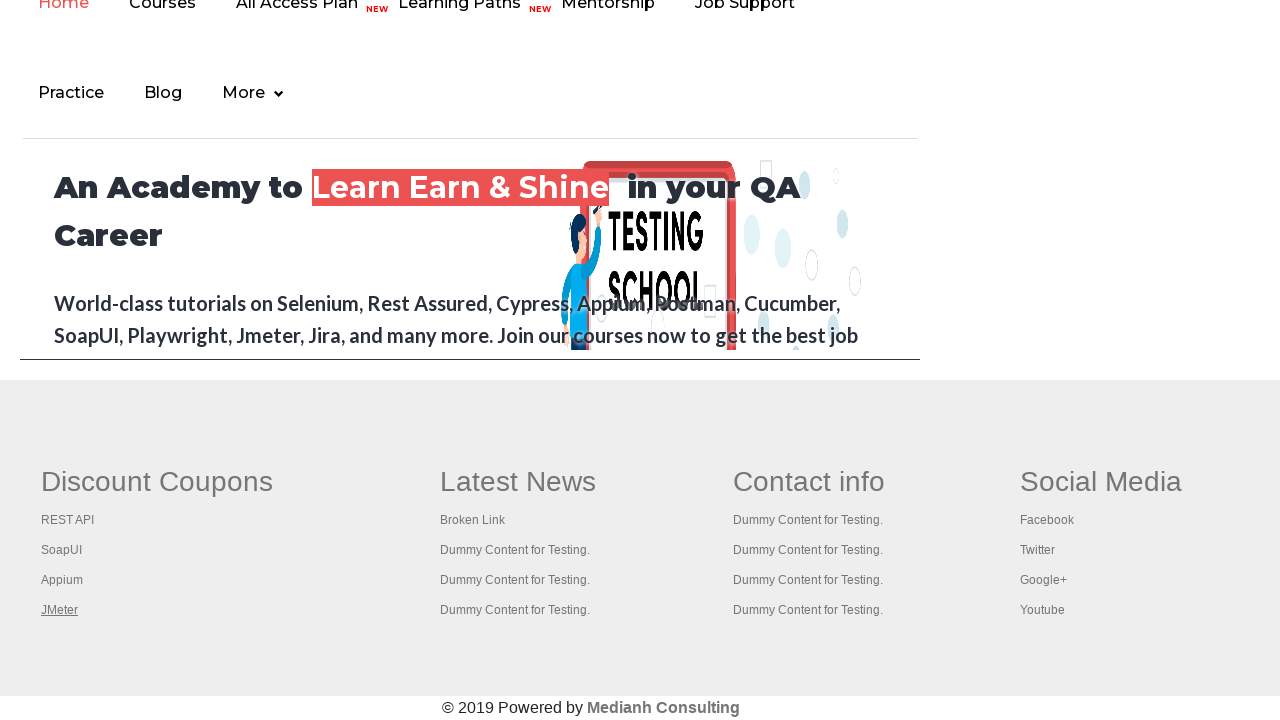